Tests the dynamic controls page by clicking the Remove button and verifying that the "It's gone!" message appears after the checkbox is removed.

Starting URL: https://the-internet.herokuapp.com/dynamic_controls

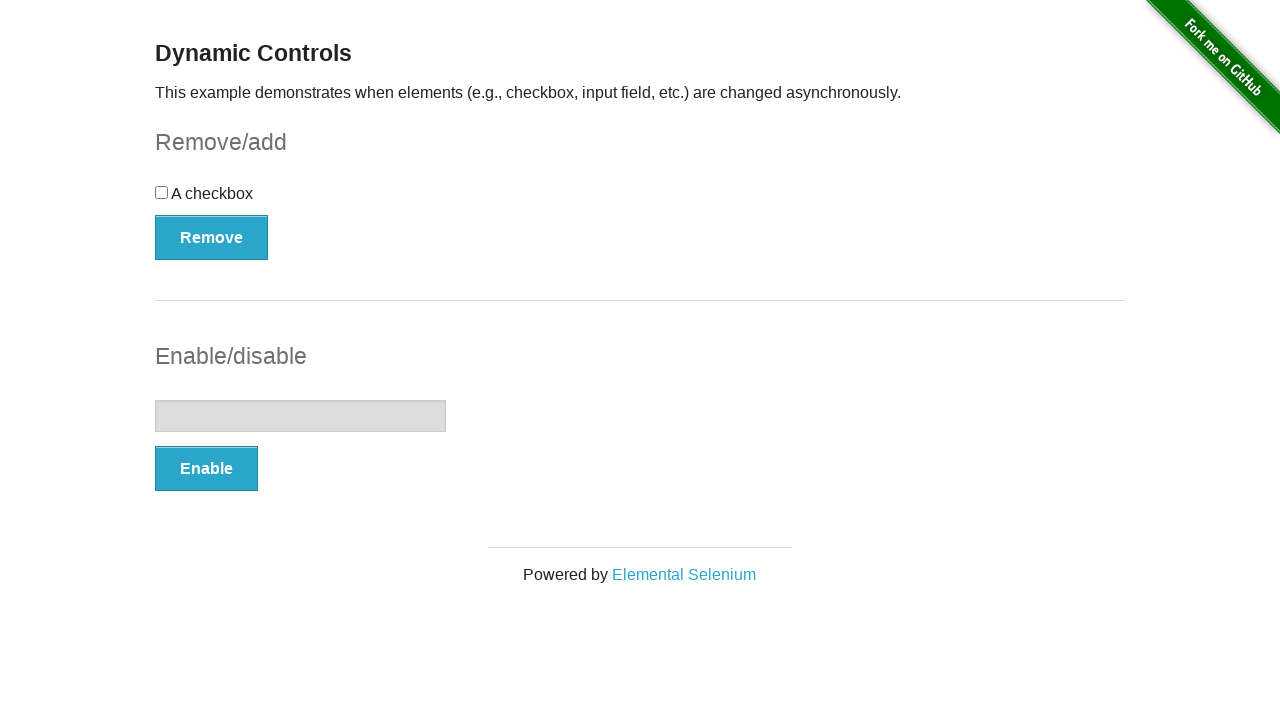

Clicked the Remove button at (212, 237) on xpath=//*[text()='Remove']
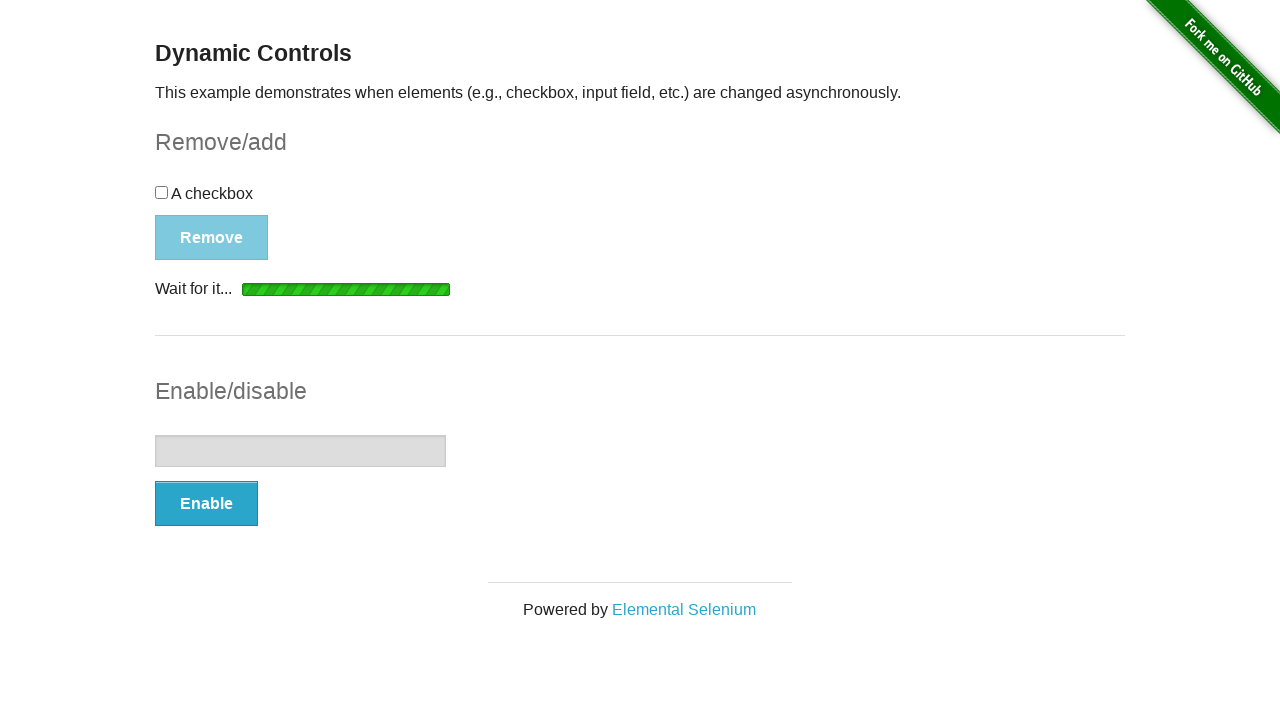

Waited for the 'It's gone!' message to appear
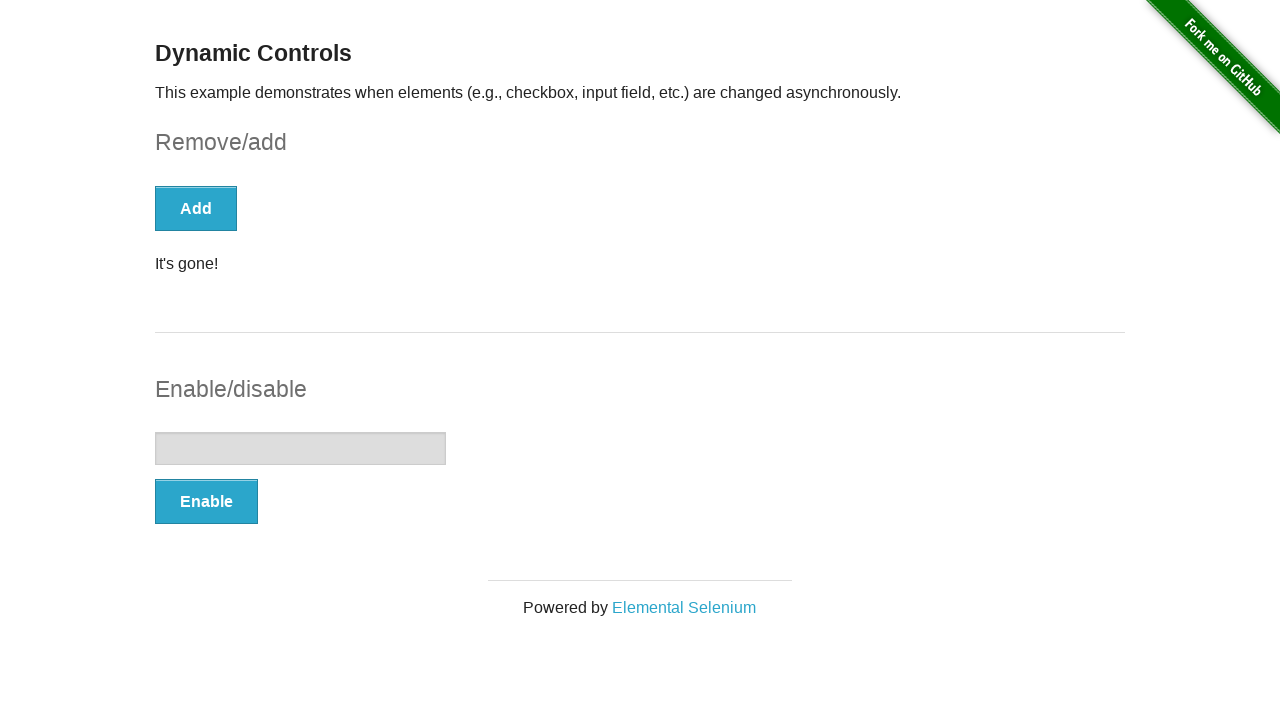

Verified that the 'It's gone!' message is visible
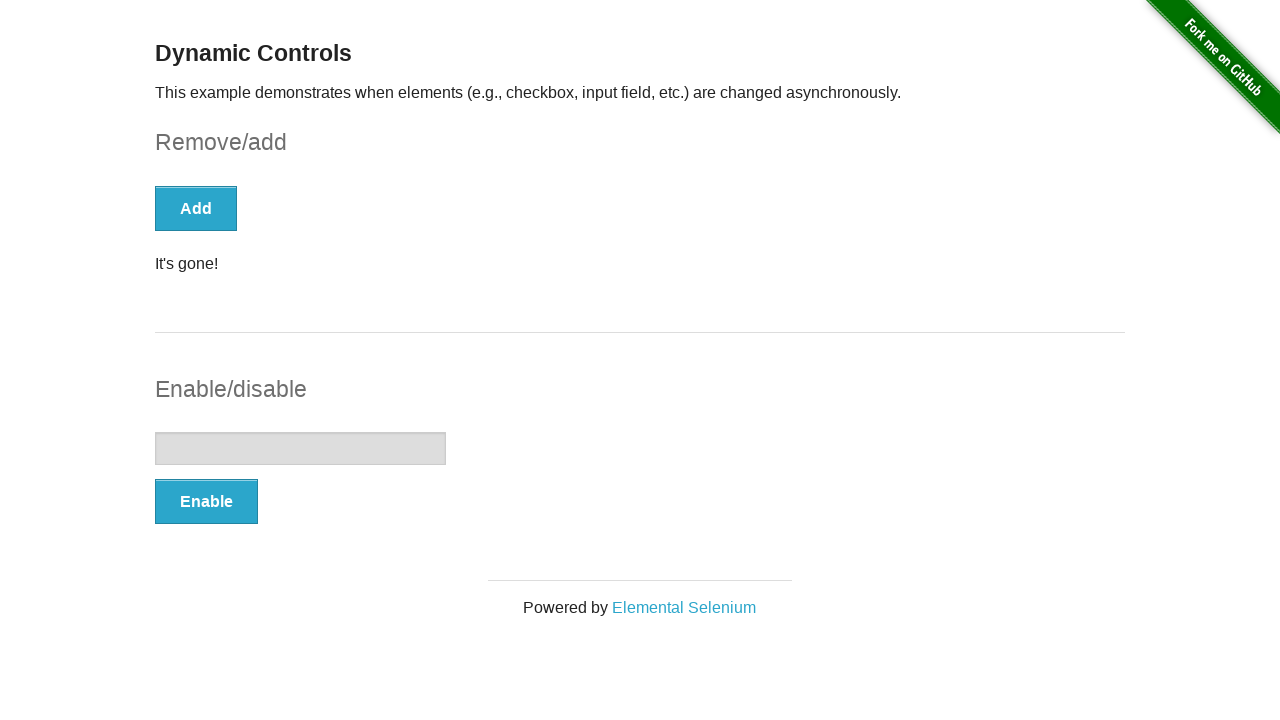

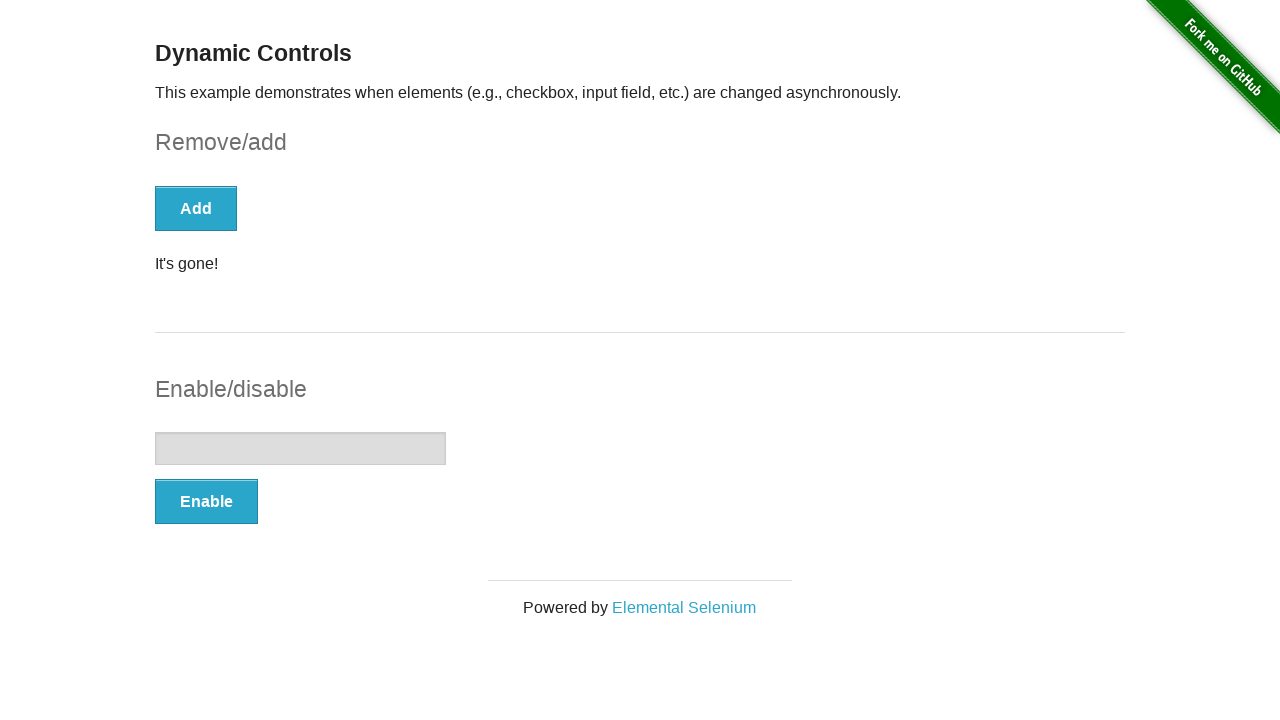